Navigates through LambdaTest's main website pages including the homepage, pricing page, and documentation page to verify they load correctly.

Starting URL: https://www.lambdatest.com/

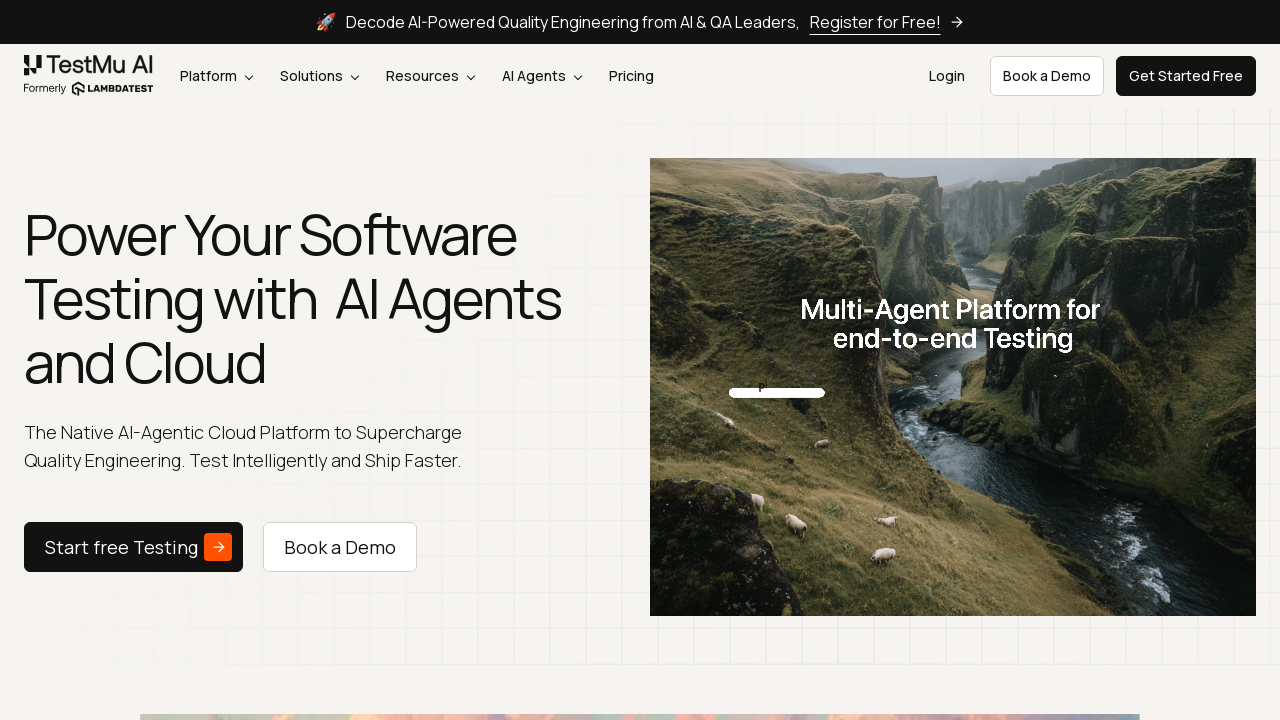

Homepage loaded successfully
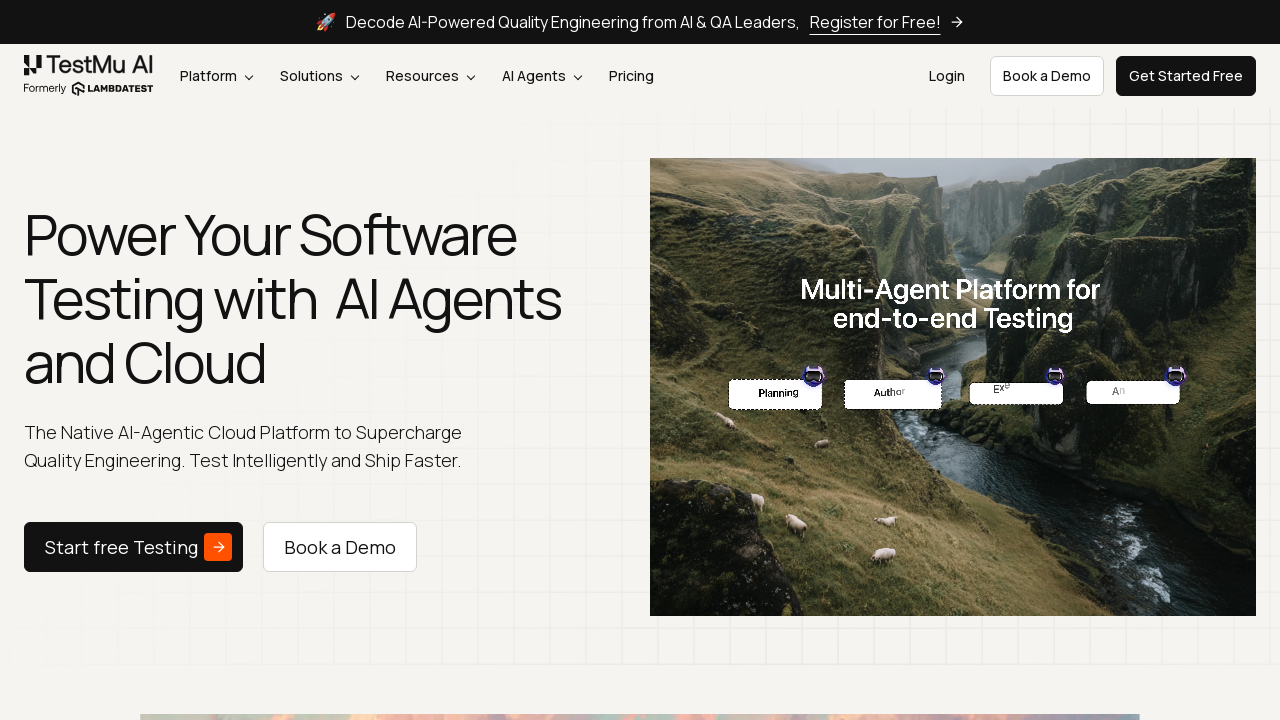

Navigated to pricing page
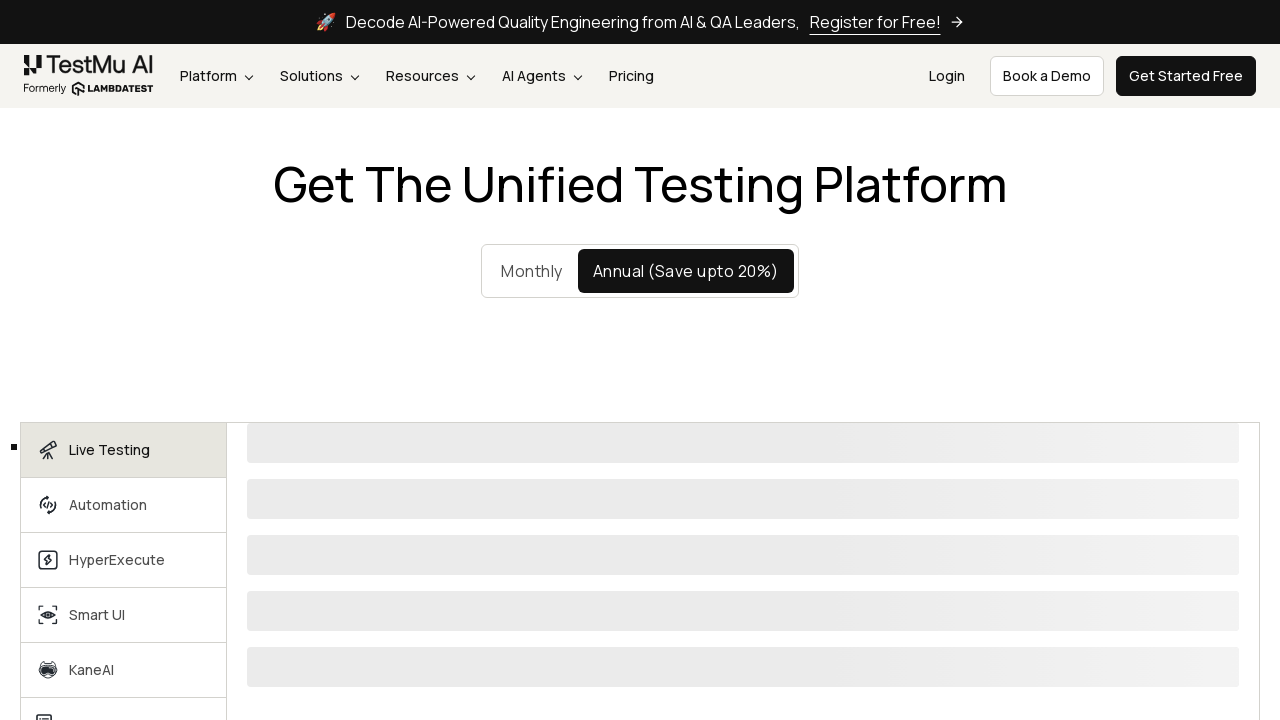

Pricing page loaded successfully
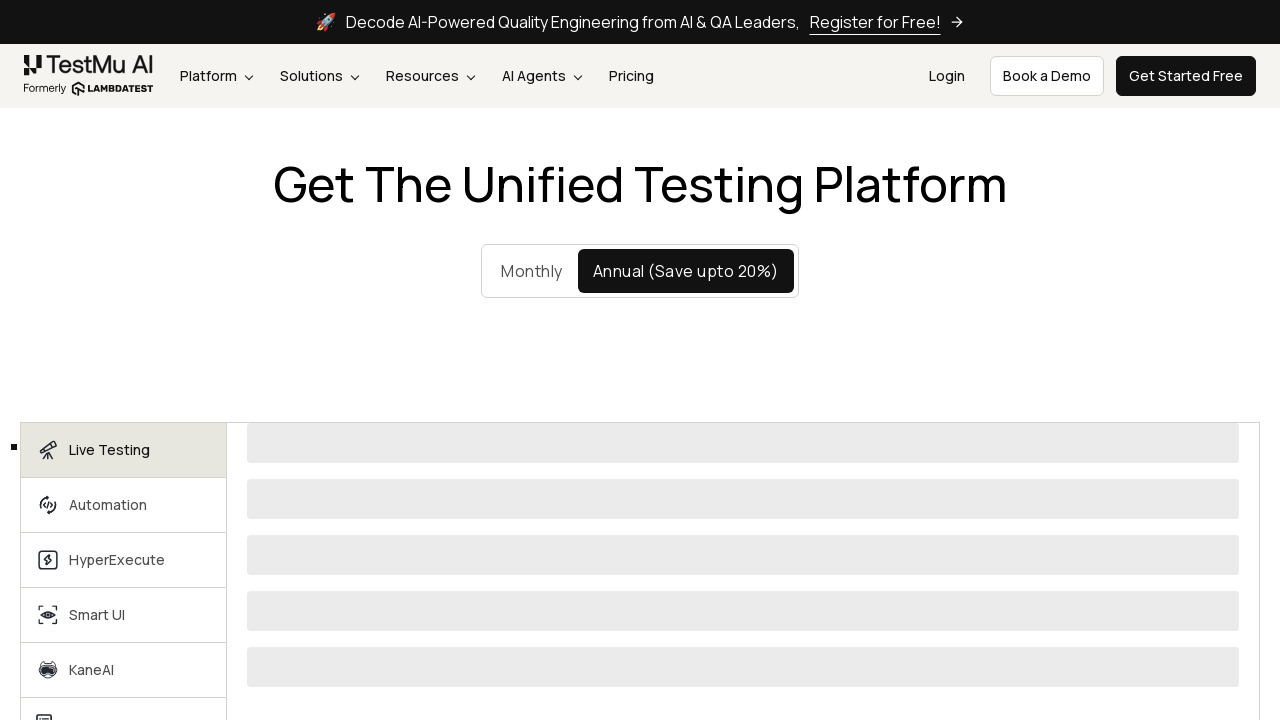

Navigated to documentation page
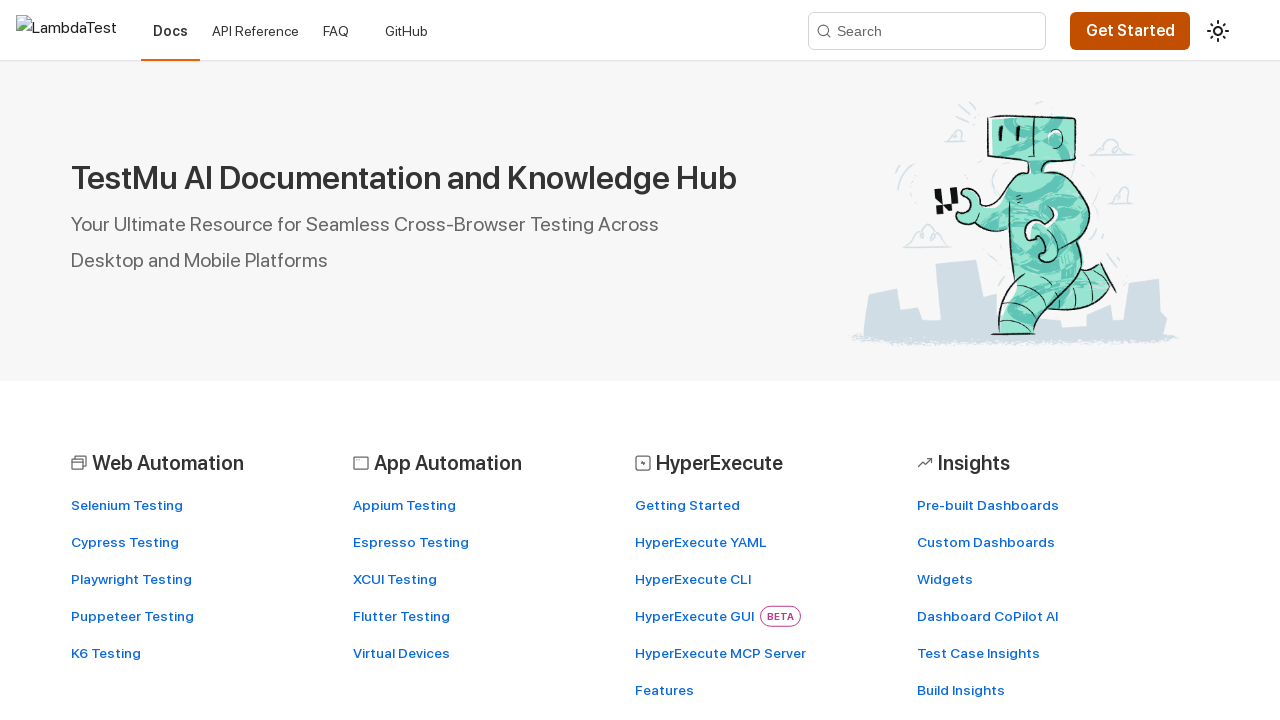

Documentation page loaded successfully
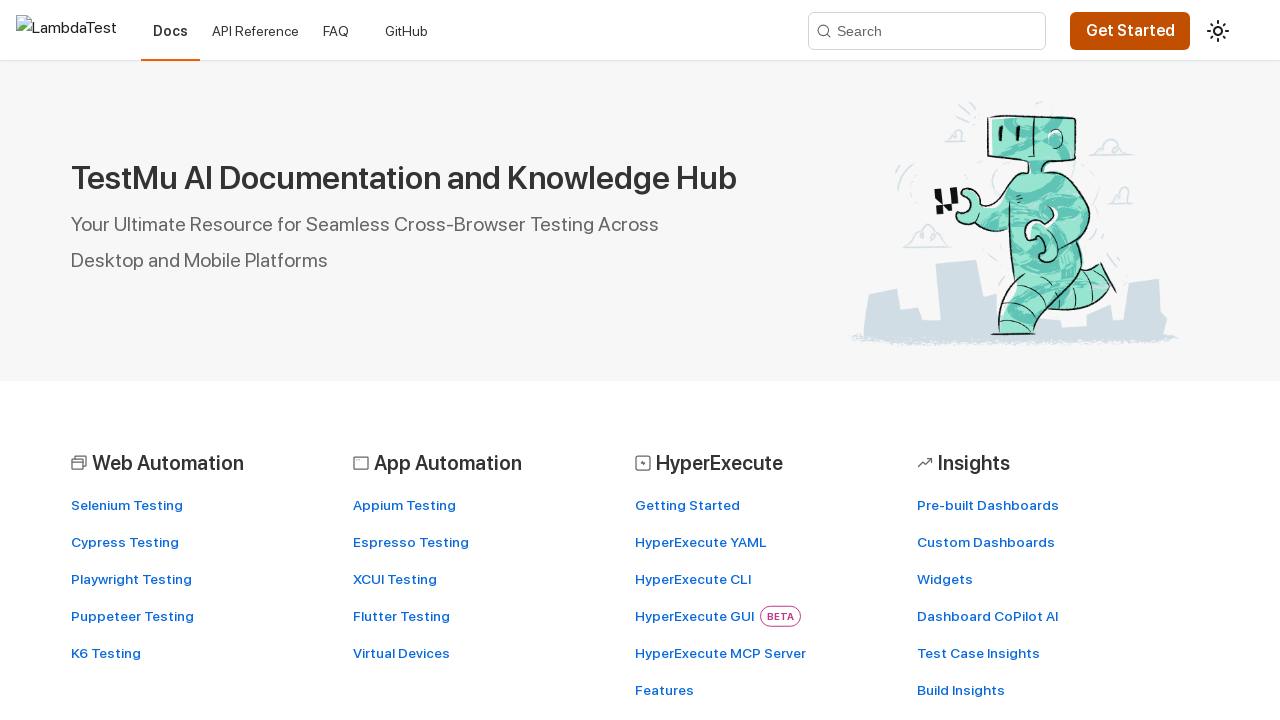

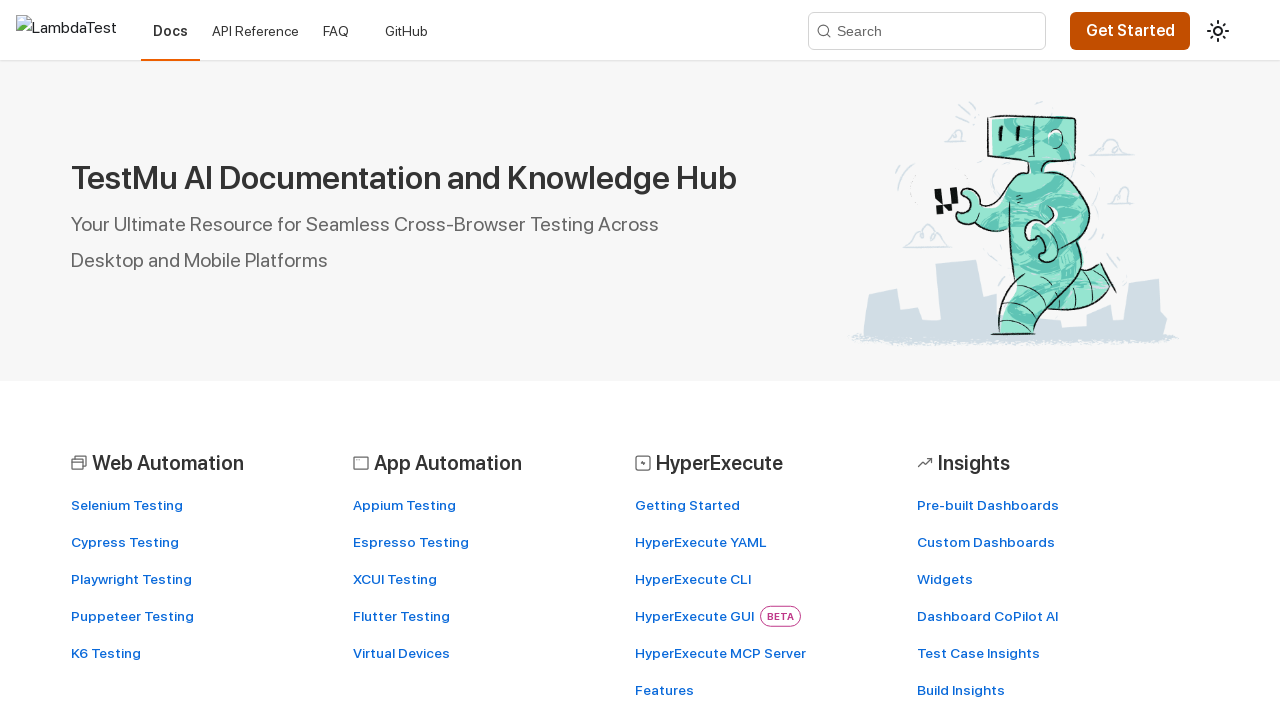